Tests that the Clear completed button is hidden when there are no completed items.

Starting URL: https://demo.playwright.dev/todomvc

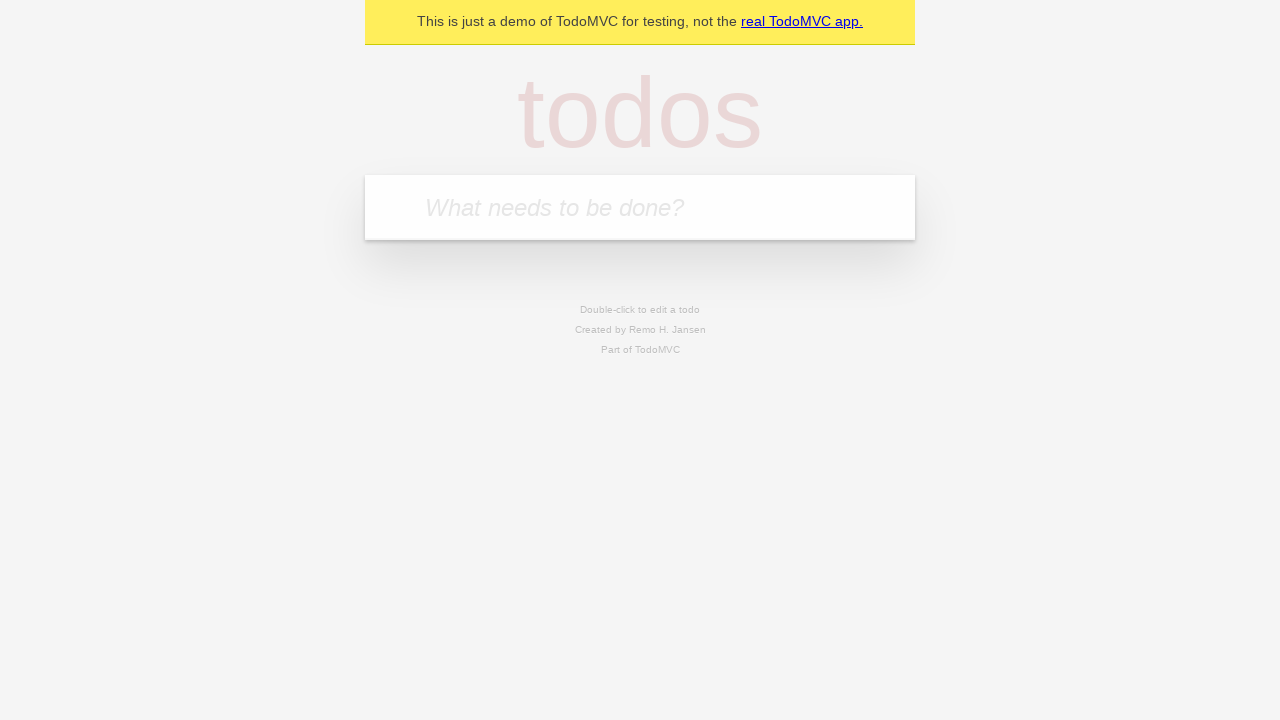

Filled todo input with 'buy some cheese' on internal:attr=[placeholder="What needs to be done?"i]
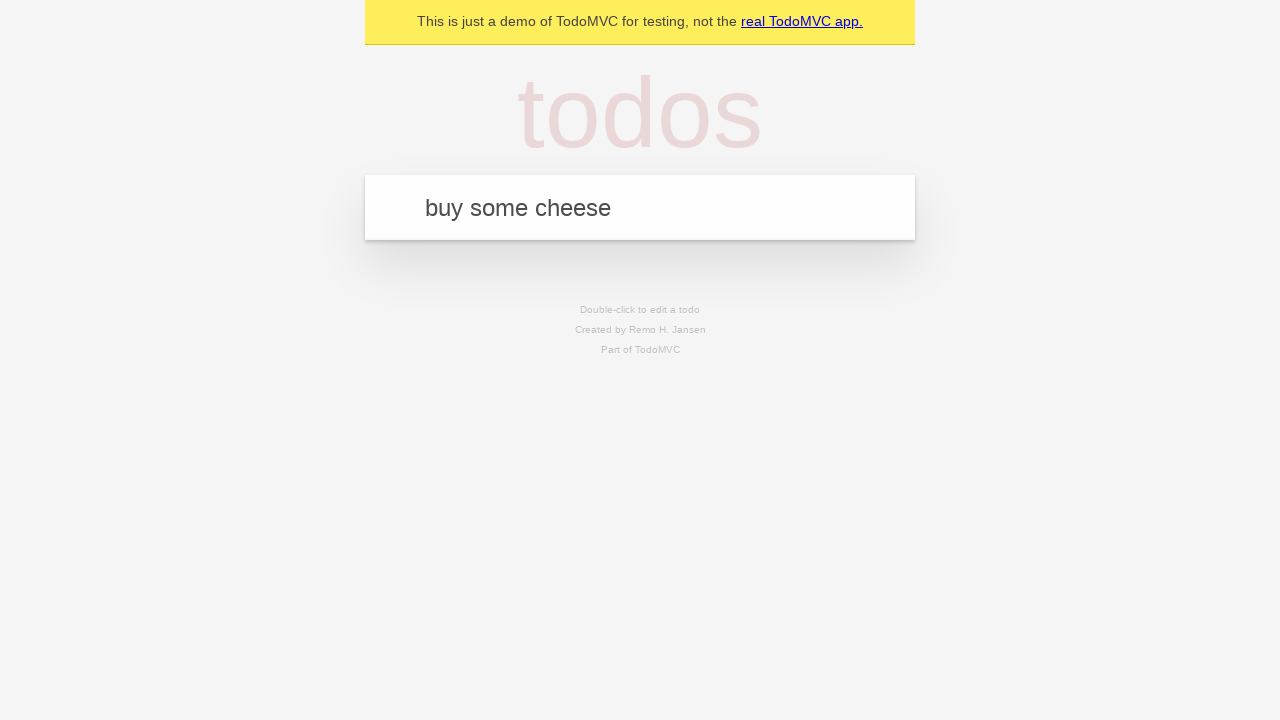

Pressed Enter to create first todo item on internal:attr=[placeholder="What needs to be done?"i]
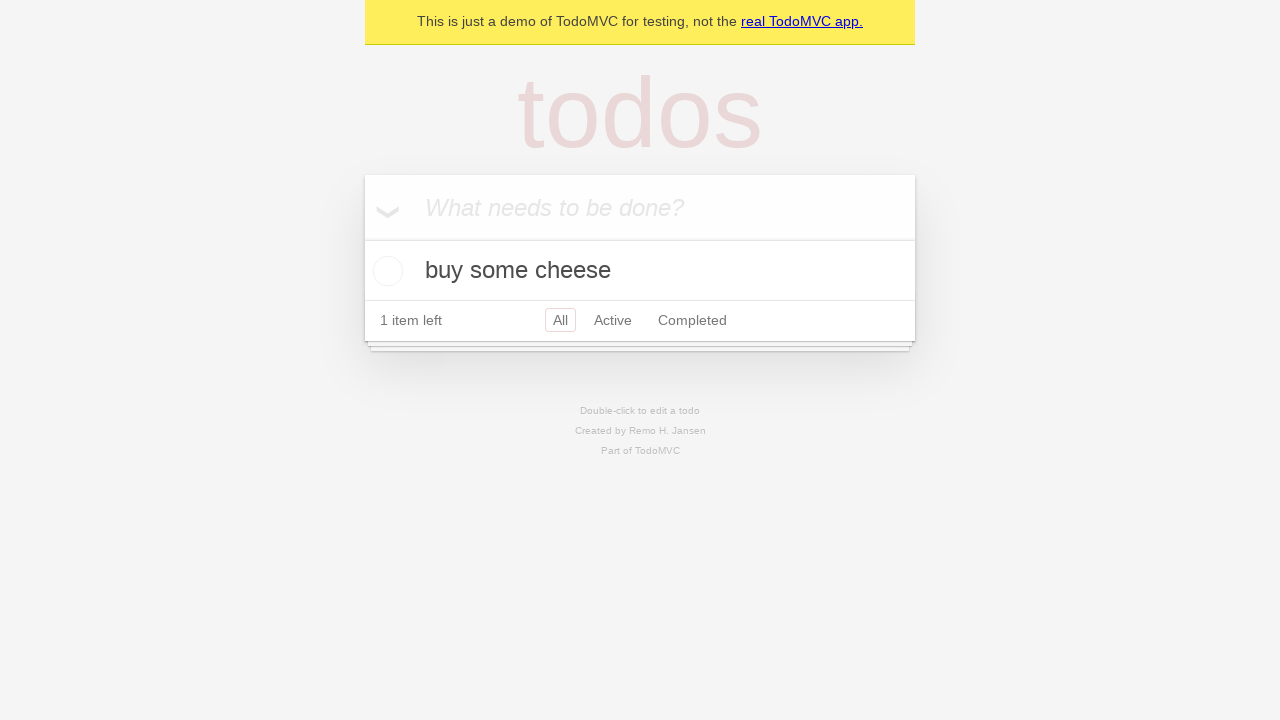

Filled todo input with 'feed the cat' on internal:attr=[placeholder="What needs to be done?"i]
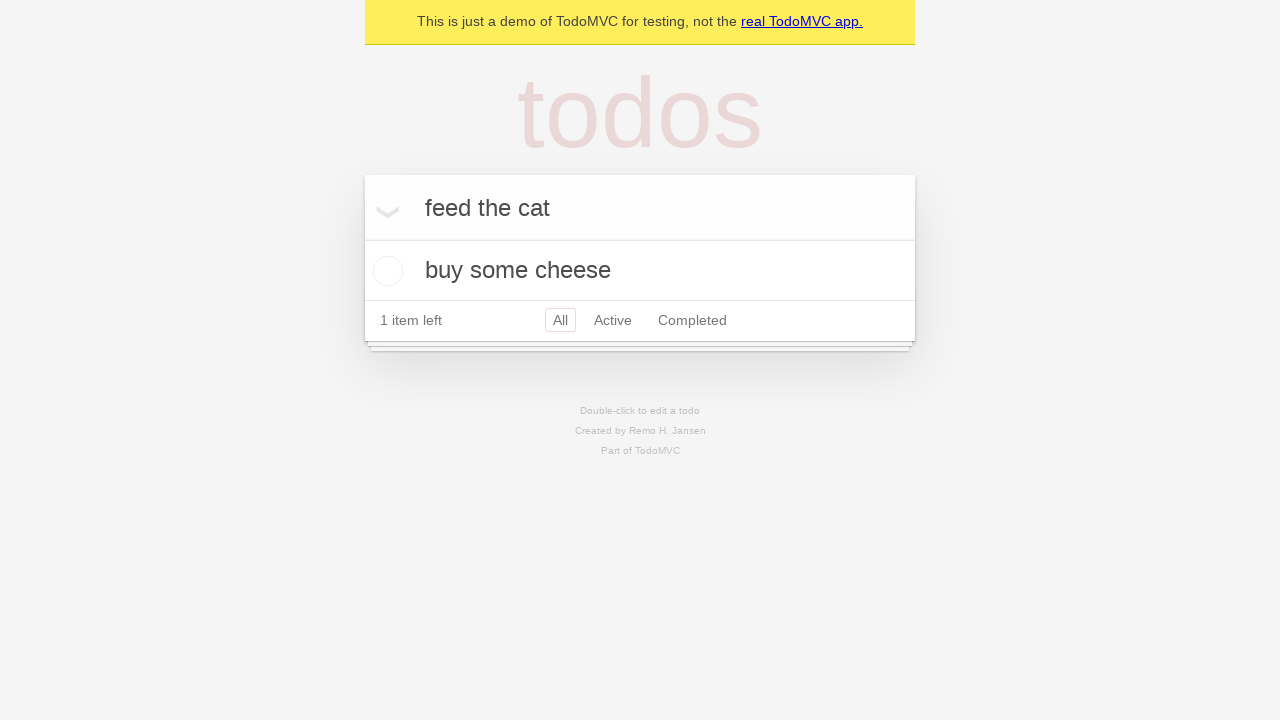

Pressed Enter to create second todo item on internal:attr=[placeholder="What needs to be done?"i]
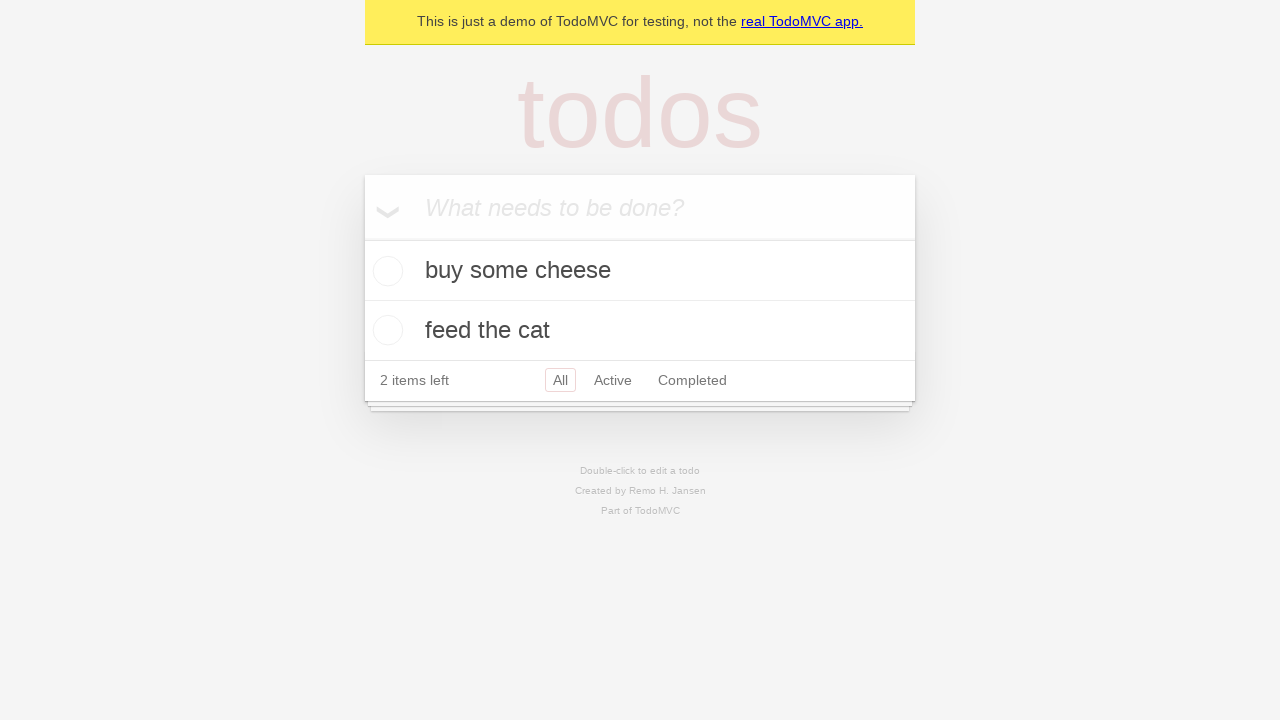

Filled todo input with 'book a doctors appointment' on internal:attr=[placeholder="What needs to be done?"i]
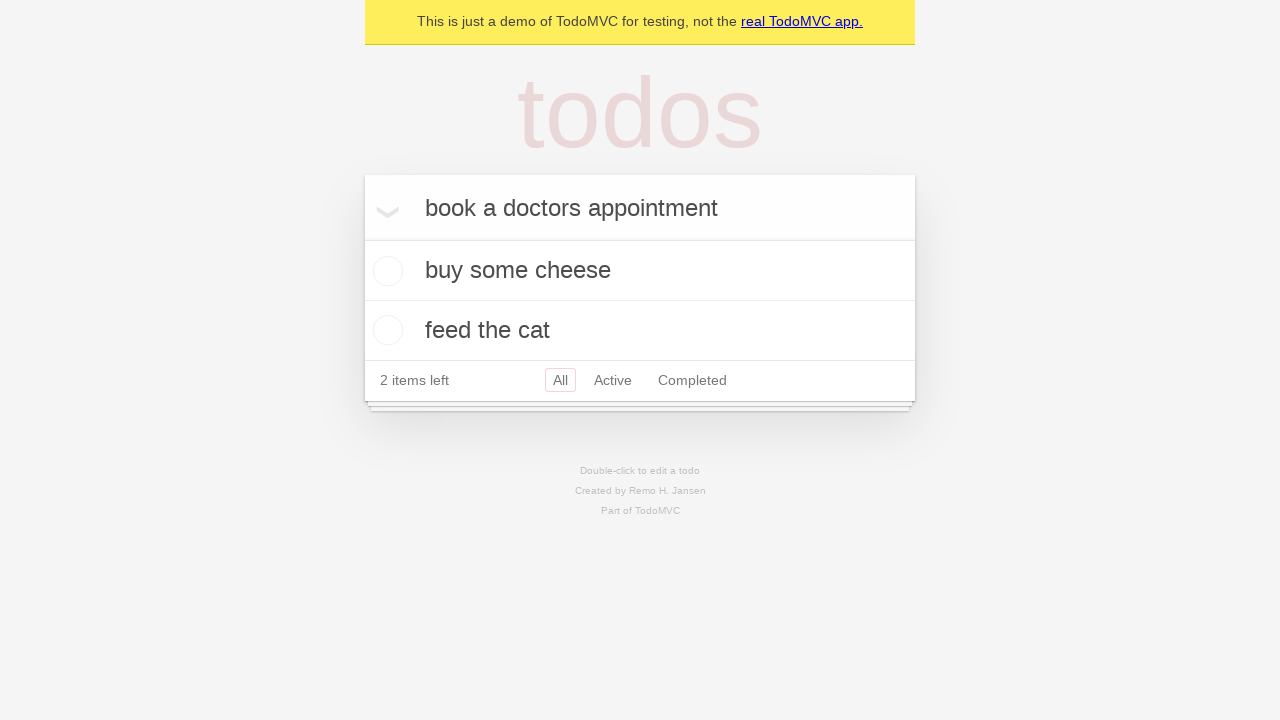

Pressed Enter to create third todo item on internal:attr=[placeholder="What needs to be done?"i]
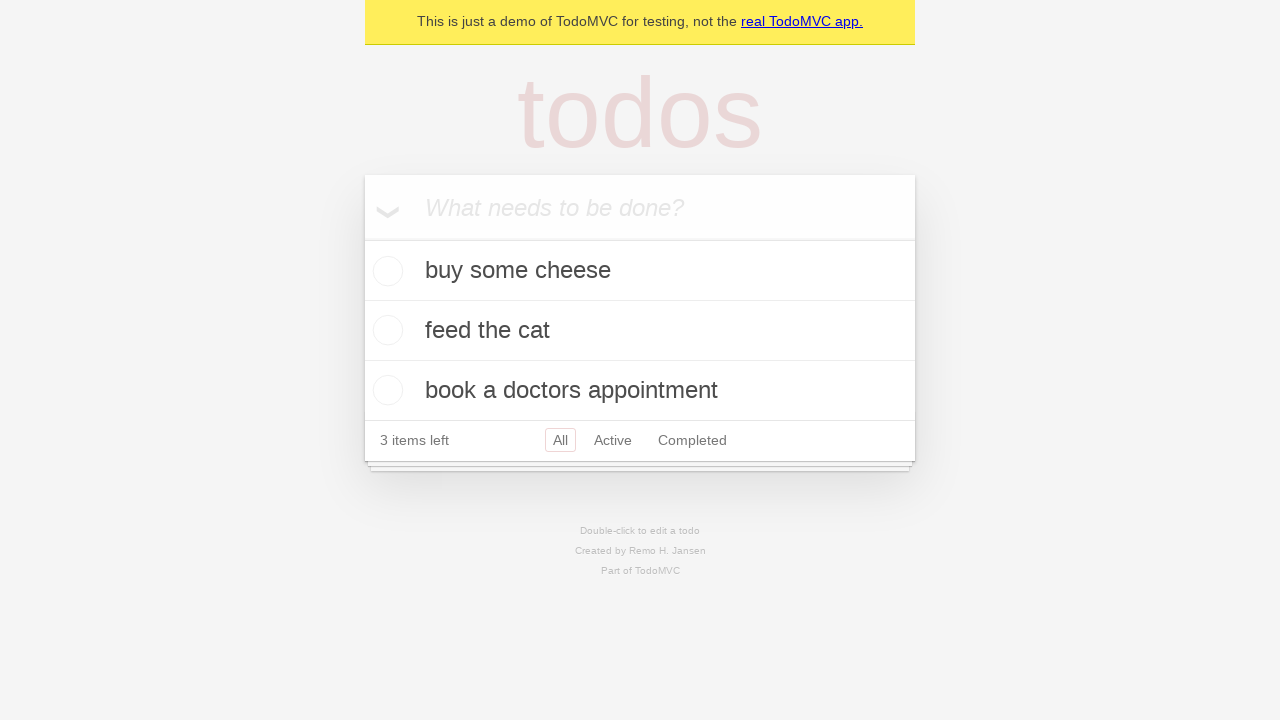

Checked the first todo item as completed at (385, 271) on .todo-list li .toggle >> nth=0
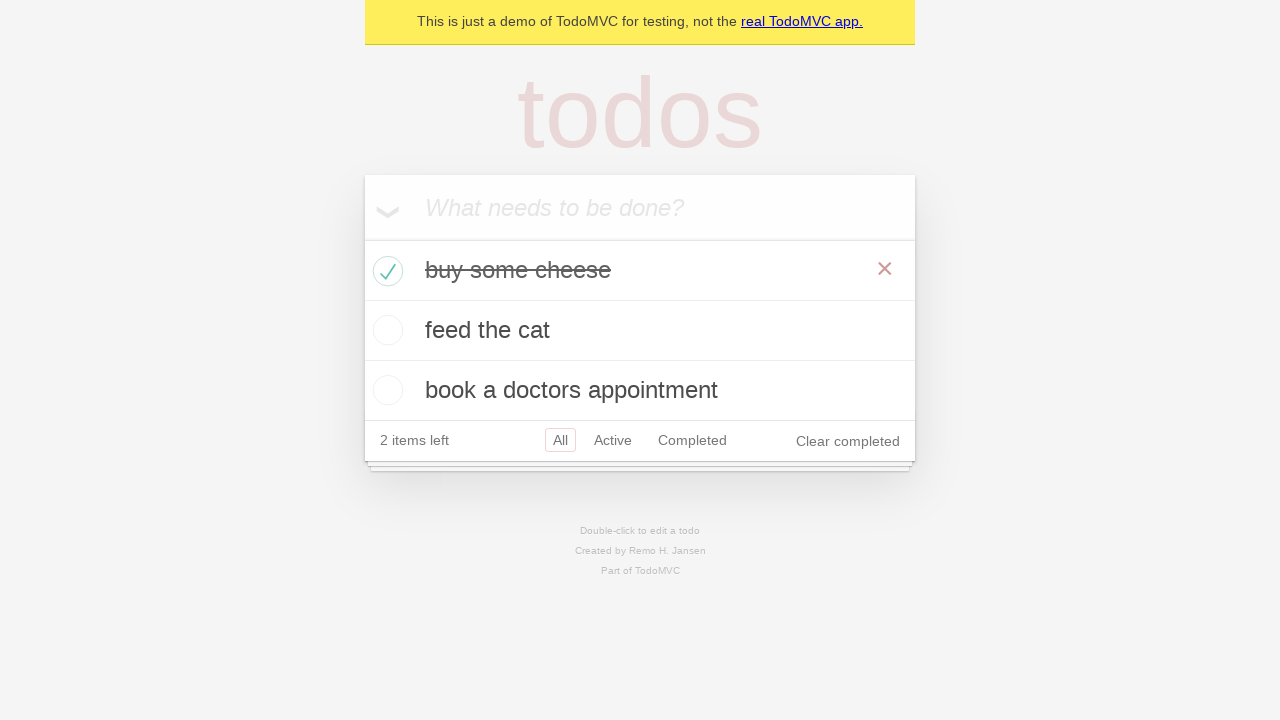

Clicked 'Clear completed' button to remove completed item at (848, 441) on .clear-completed
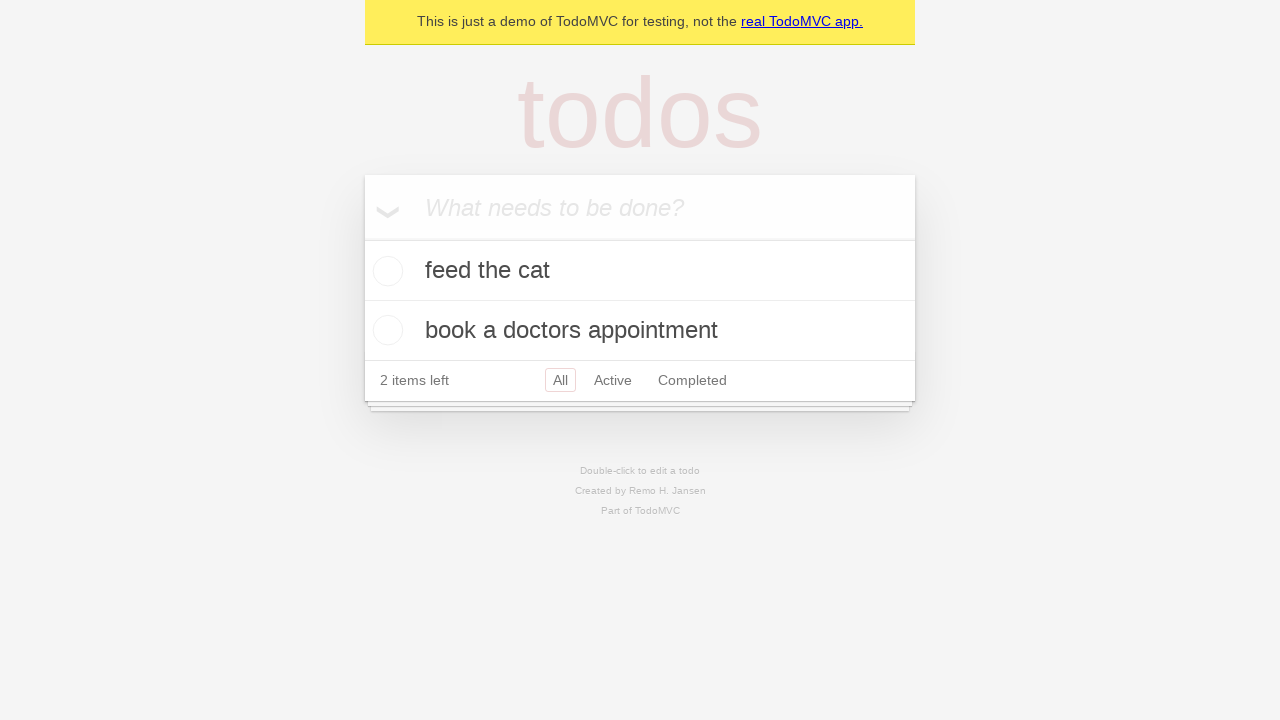

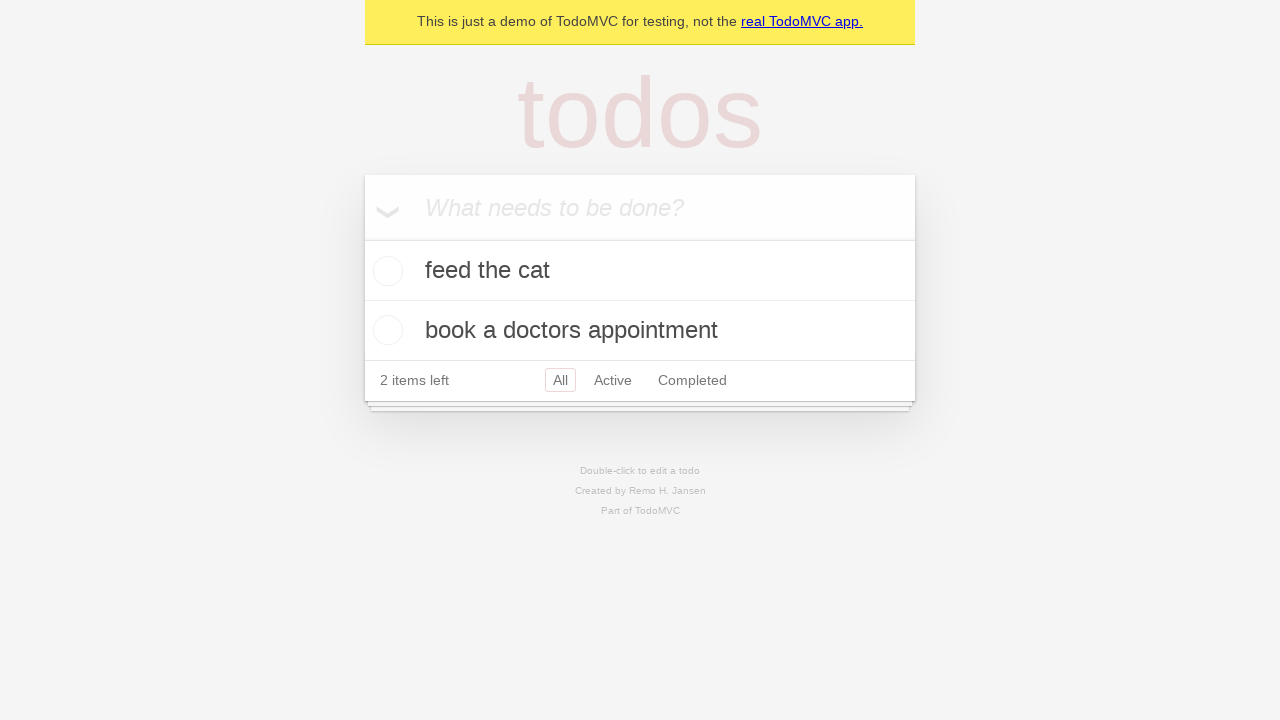